Navigates to the OTUS website (Russian online education platform) and verifies the page loads by checking the title

Starting URL: https://otus.ru

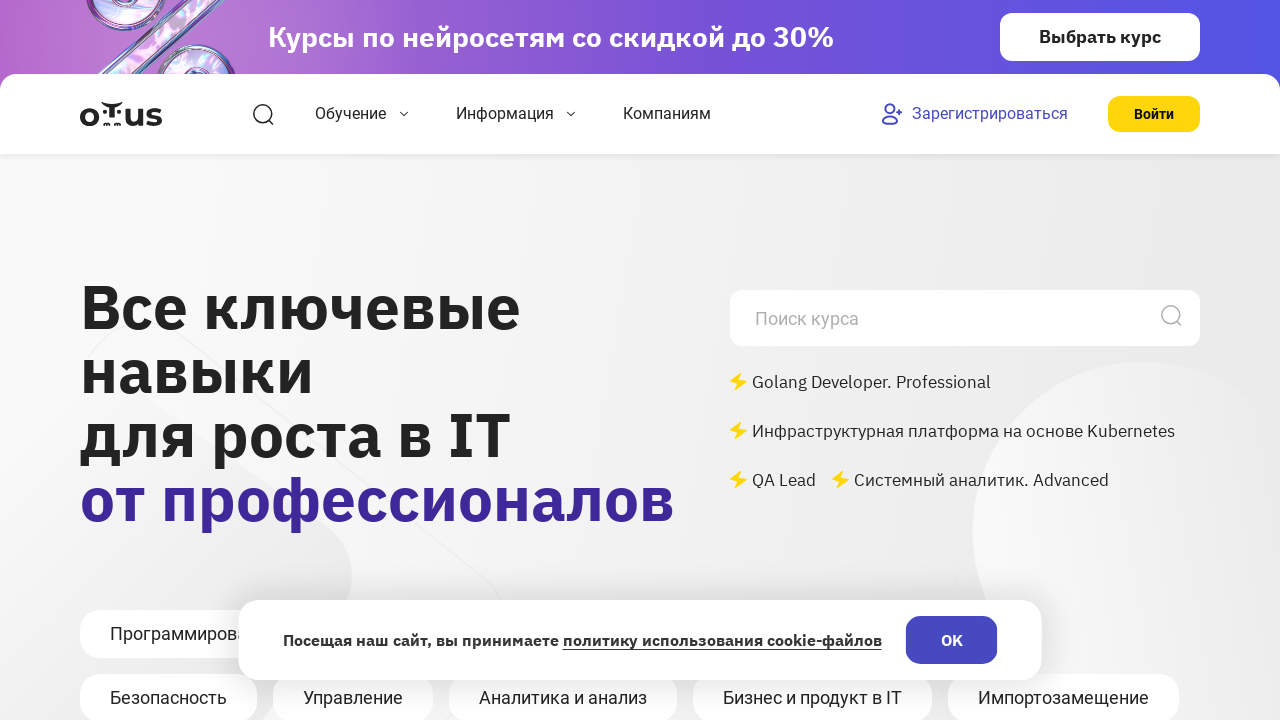

Waited for page to reach domcontentloaded state
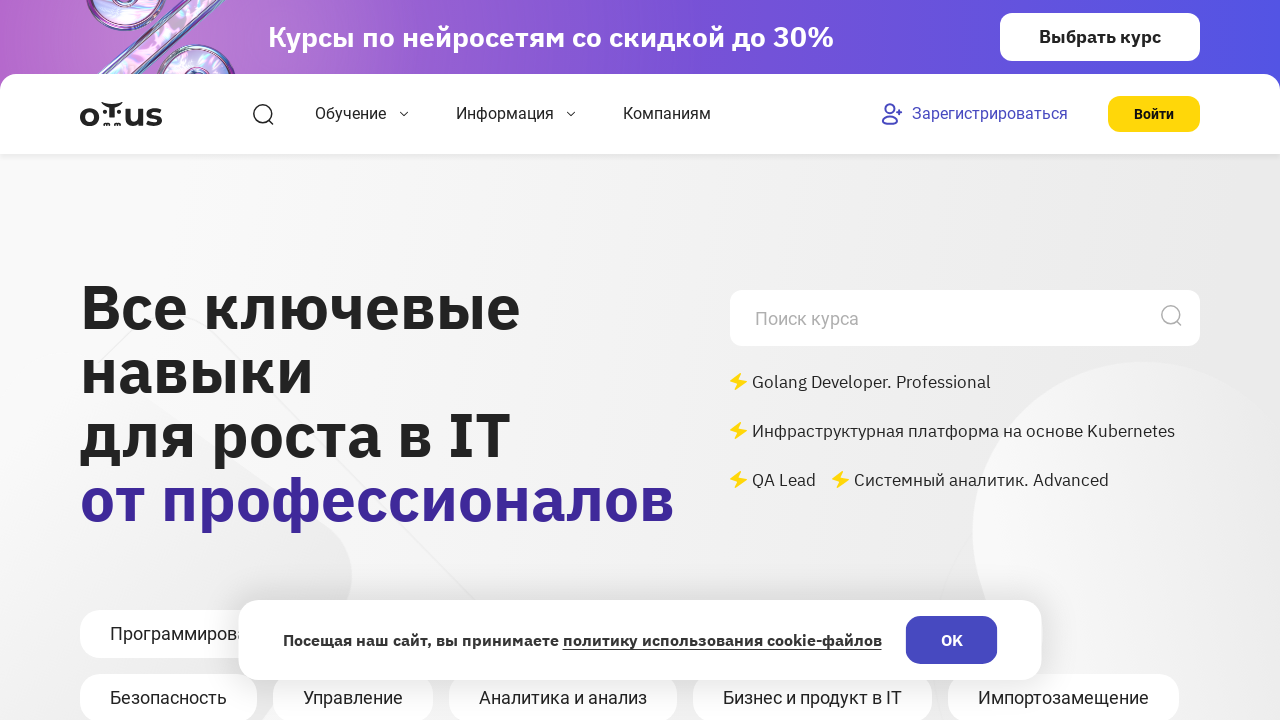

Retrieved page title
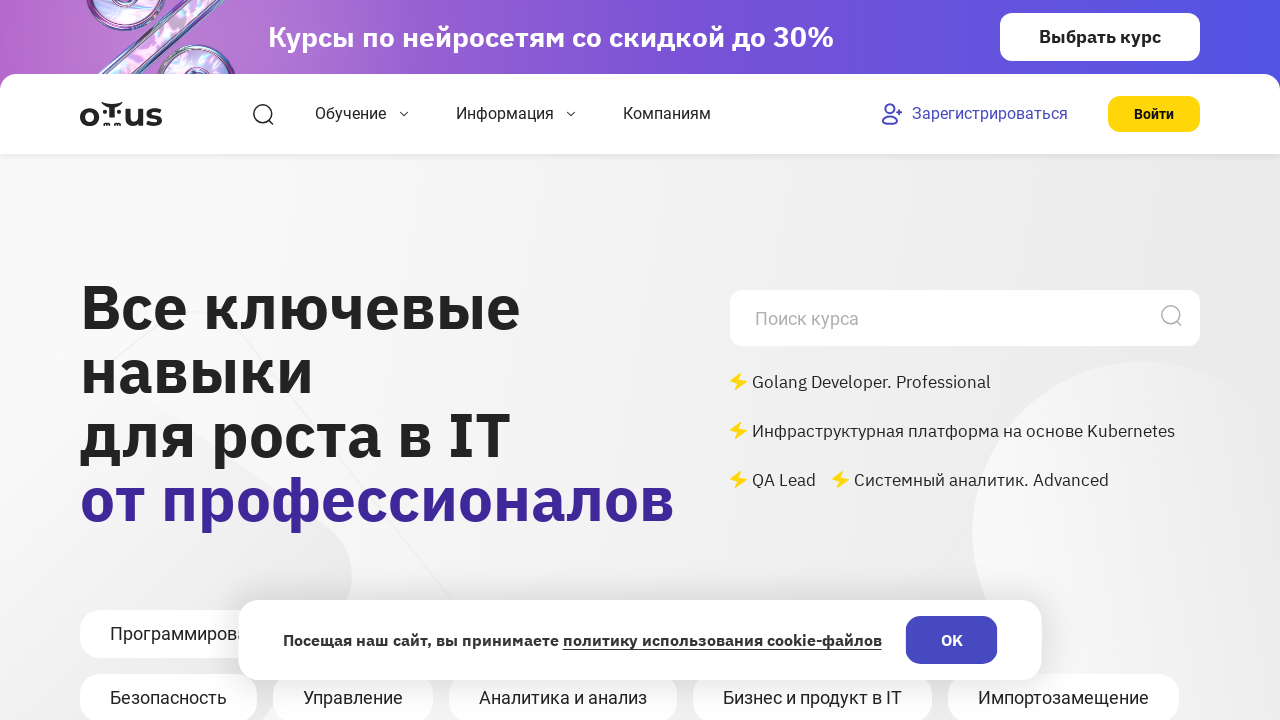

Verified page title is not empty - OTUS website loaded successfully
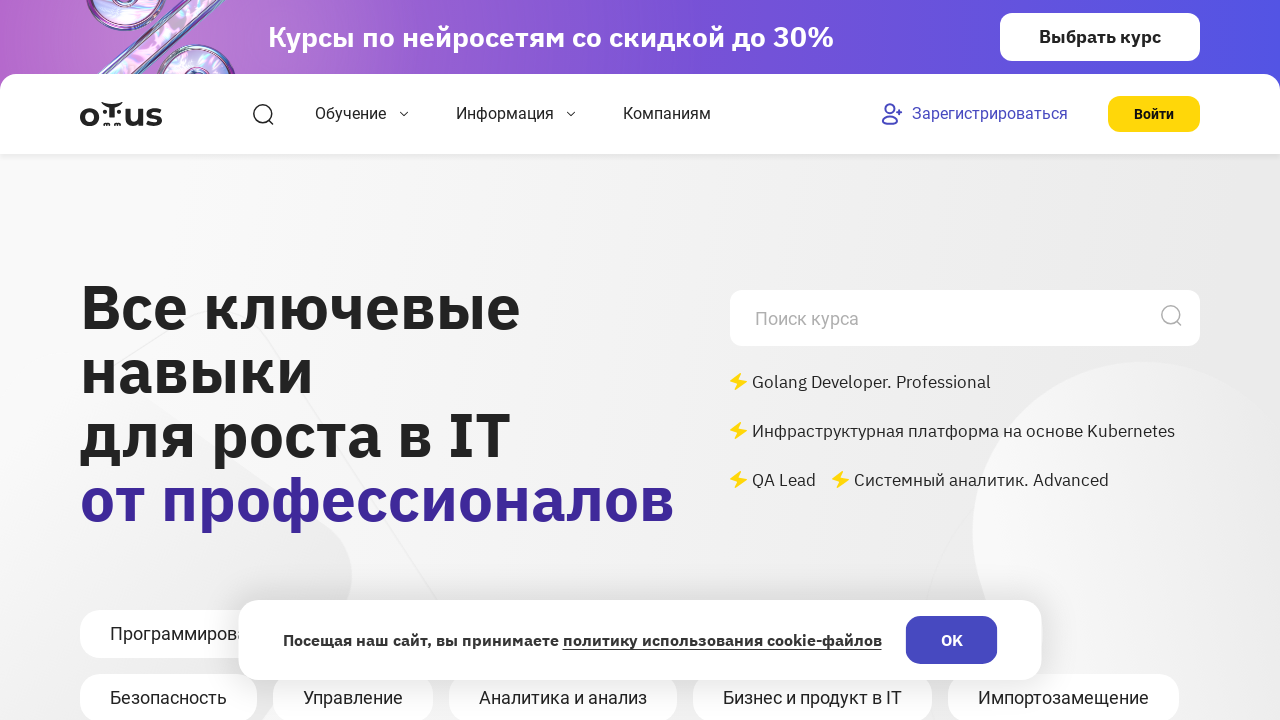

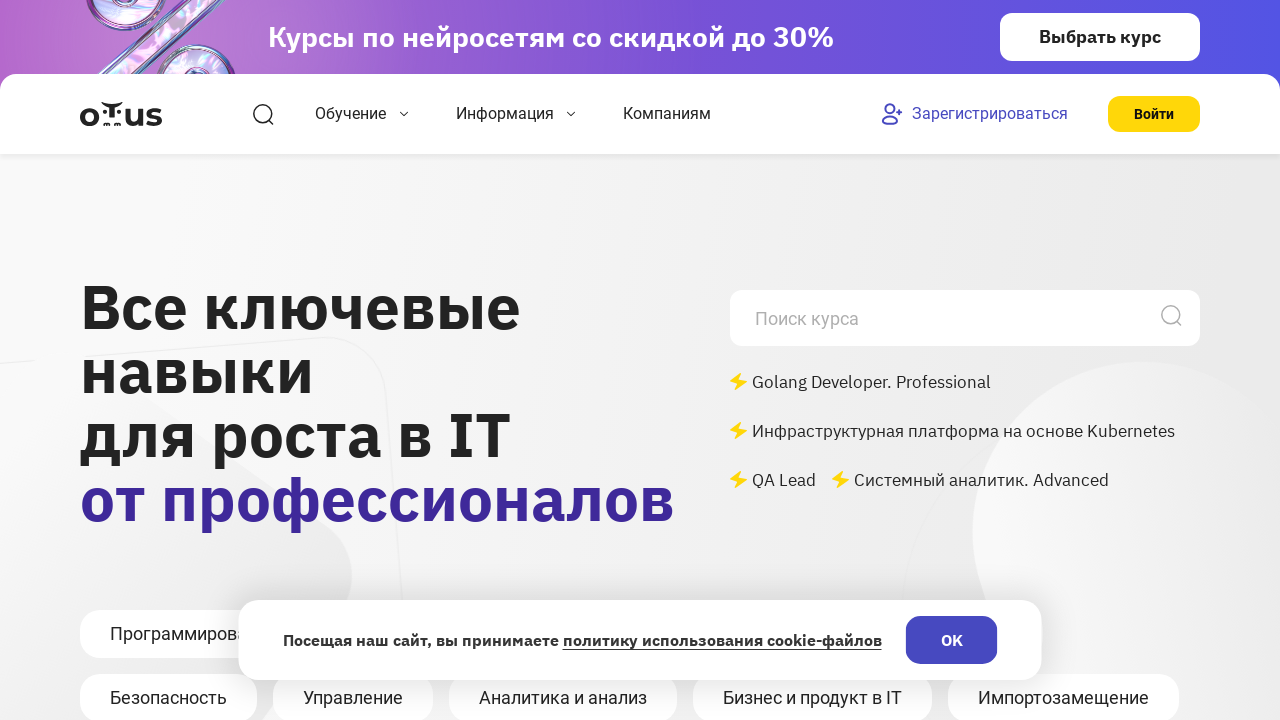